Tests JavaScript prompt alert handling by clicking a button to trigger a JS prompt and accepting the alert dialog

Starting URL: https://the-internet.herokuapp.com/javascript_alerts

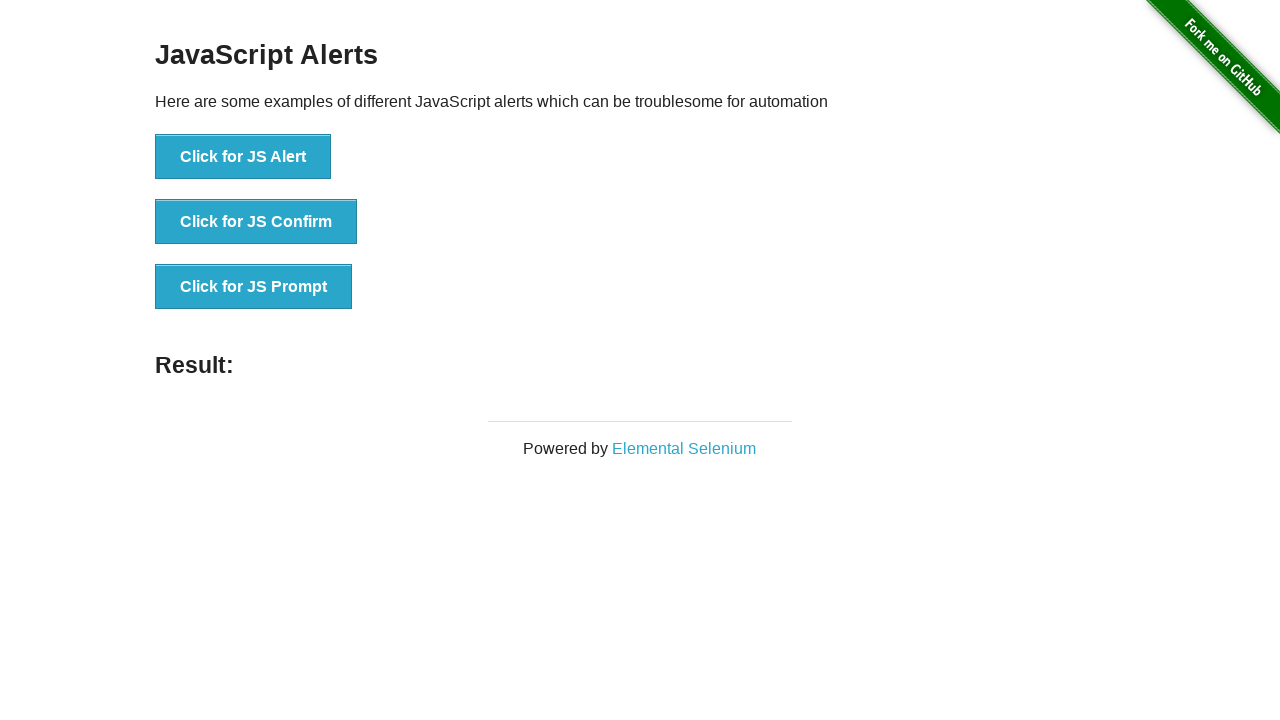

Navigated to JavaScript alerts test page
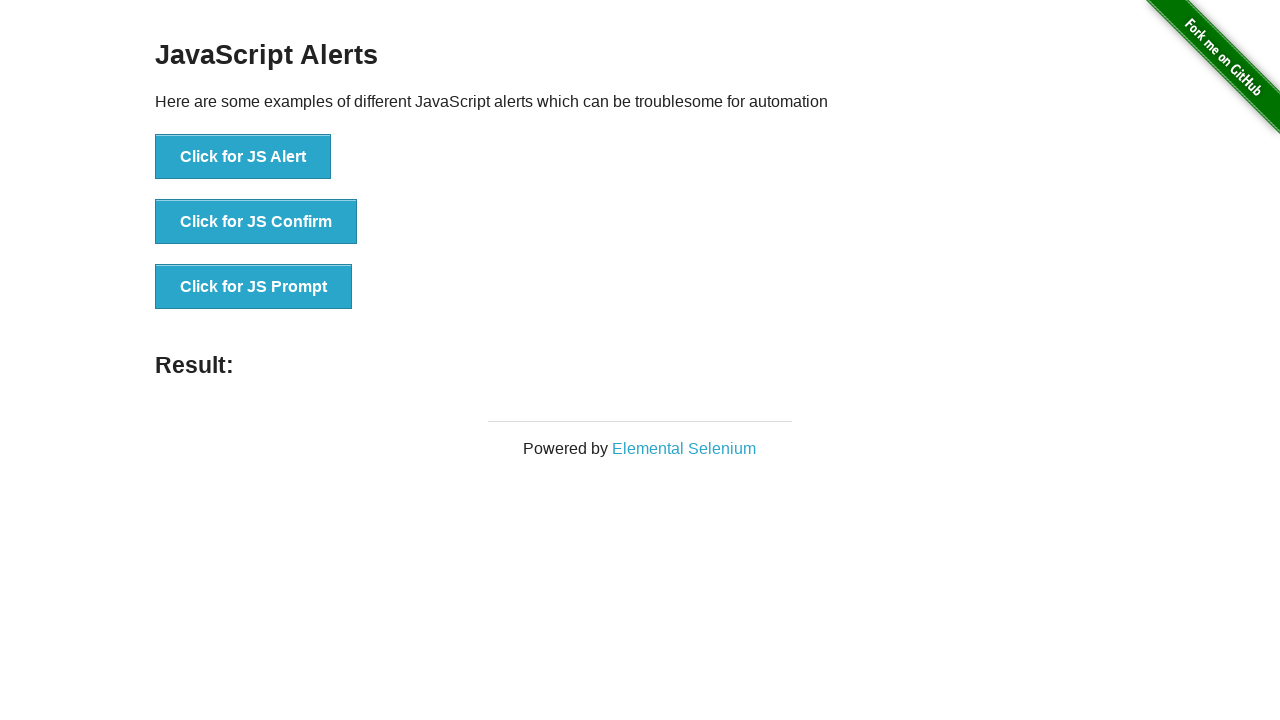

Set up dialog handler to accept prompts
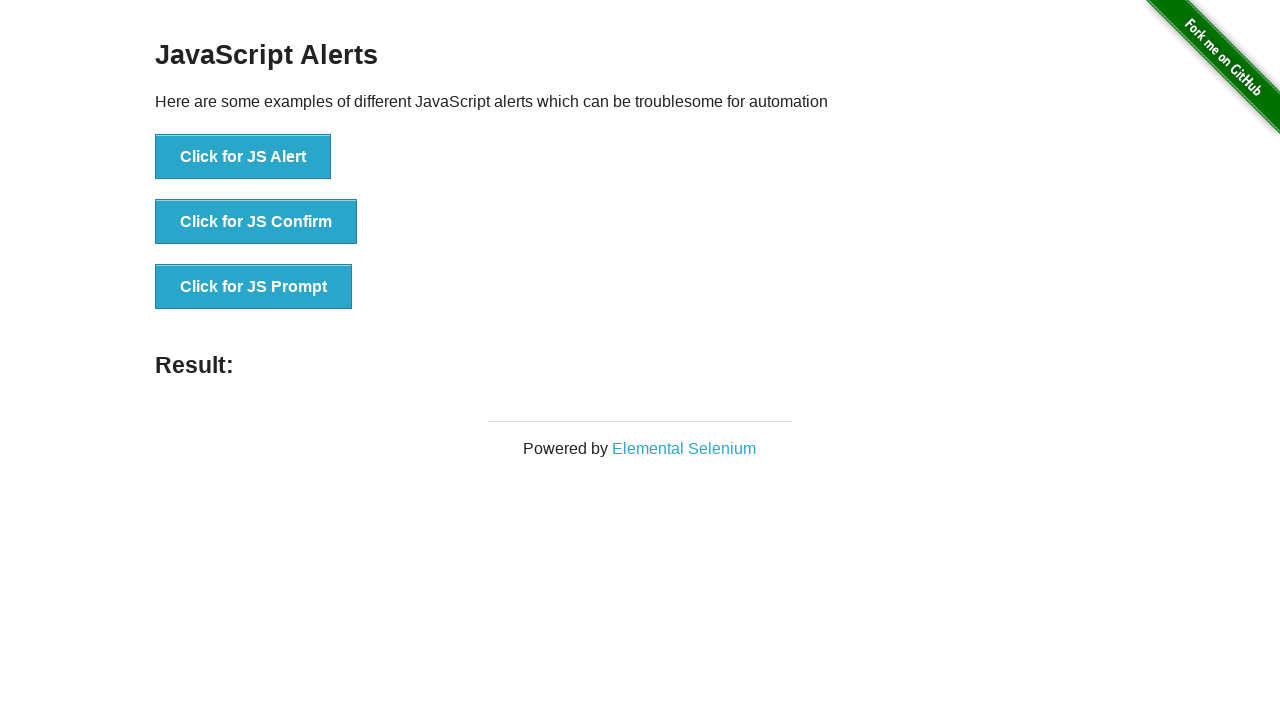

Clicked button to trigger JavaScript prompt dialog at (254, 287) on xpath=//button[contains(text(),'Click for JS Prompt')]
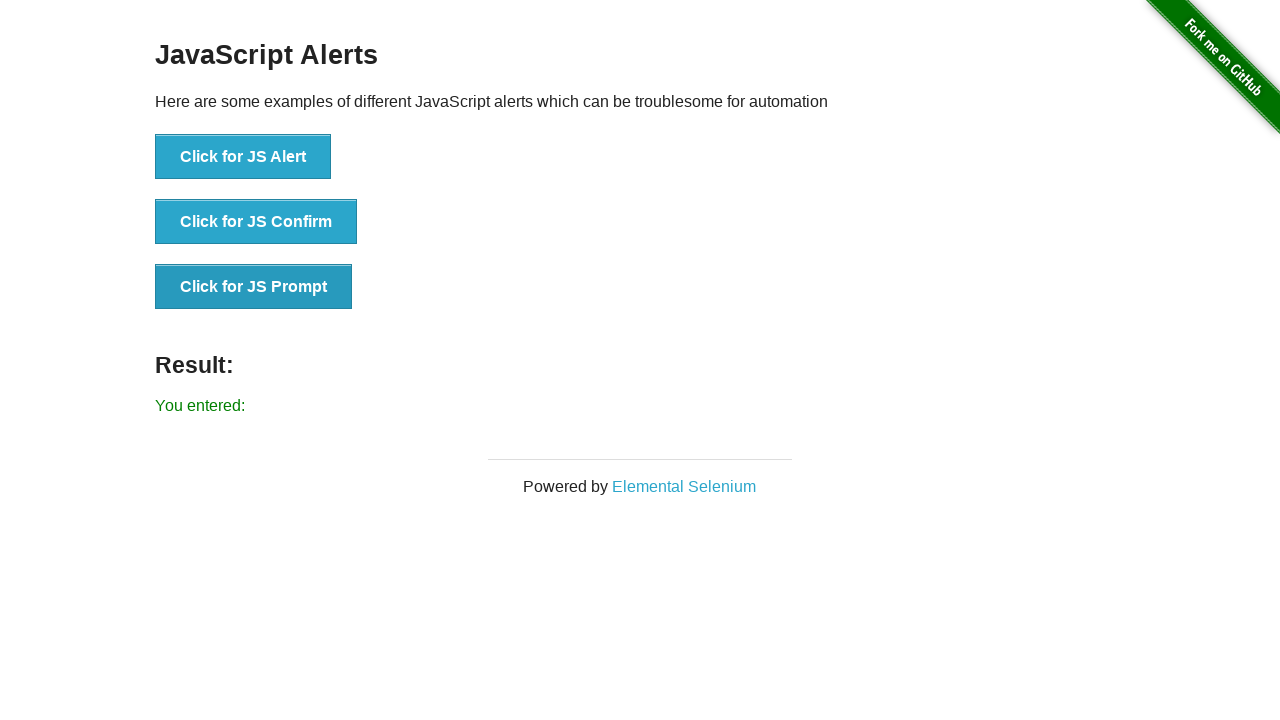

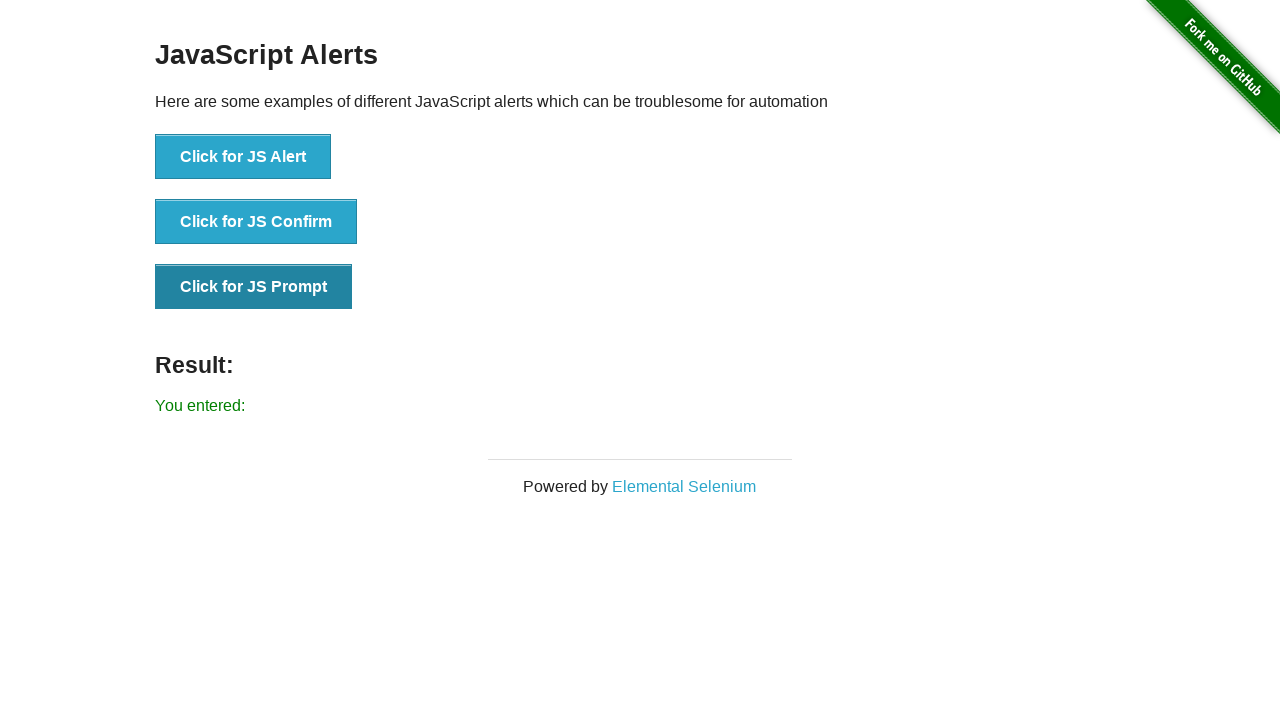